Tests window handling by opening a new window, switching to it, clicking menu items, and verifying the alert page title

Starting URL: https://leafground.com/window.xhtml

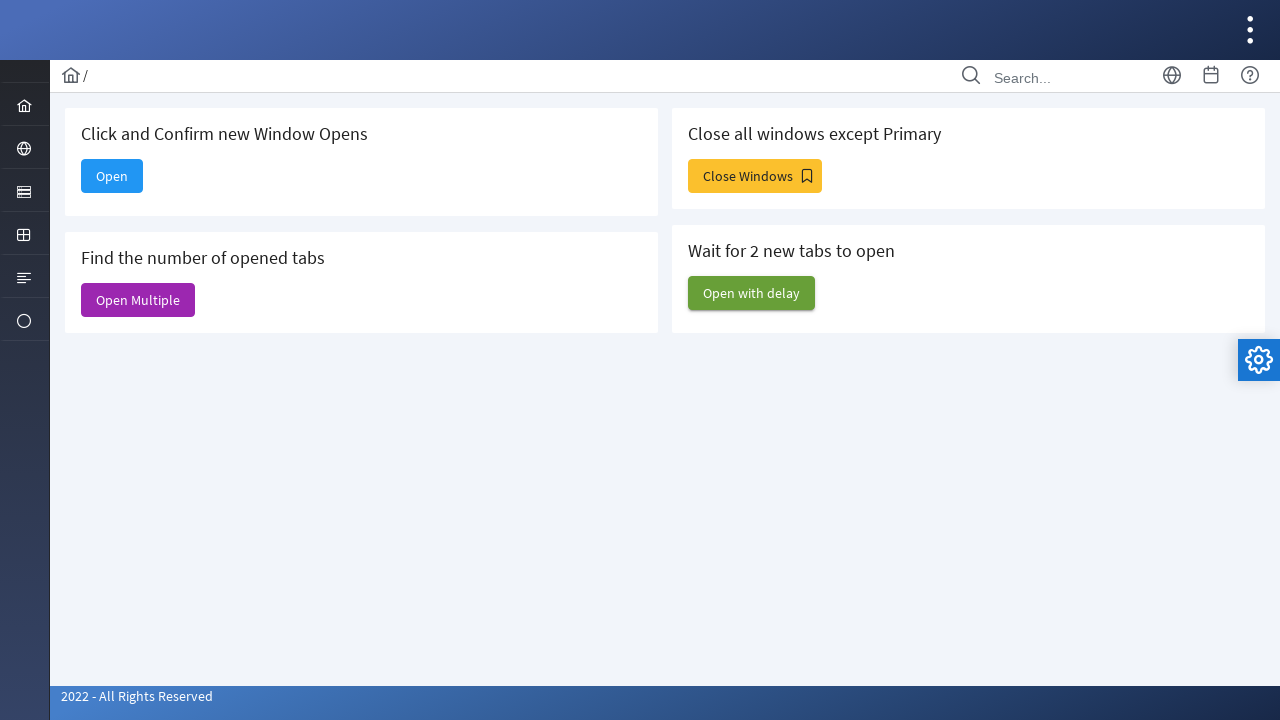

Stored current page as parent window
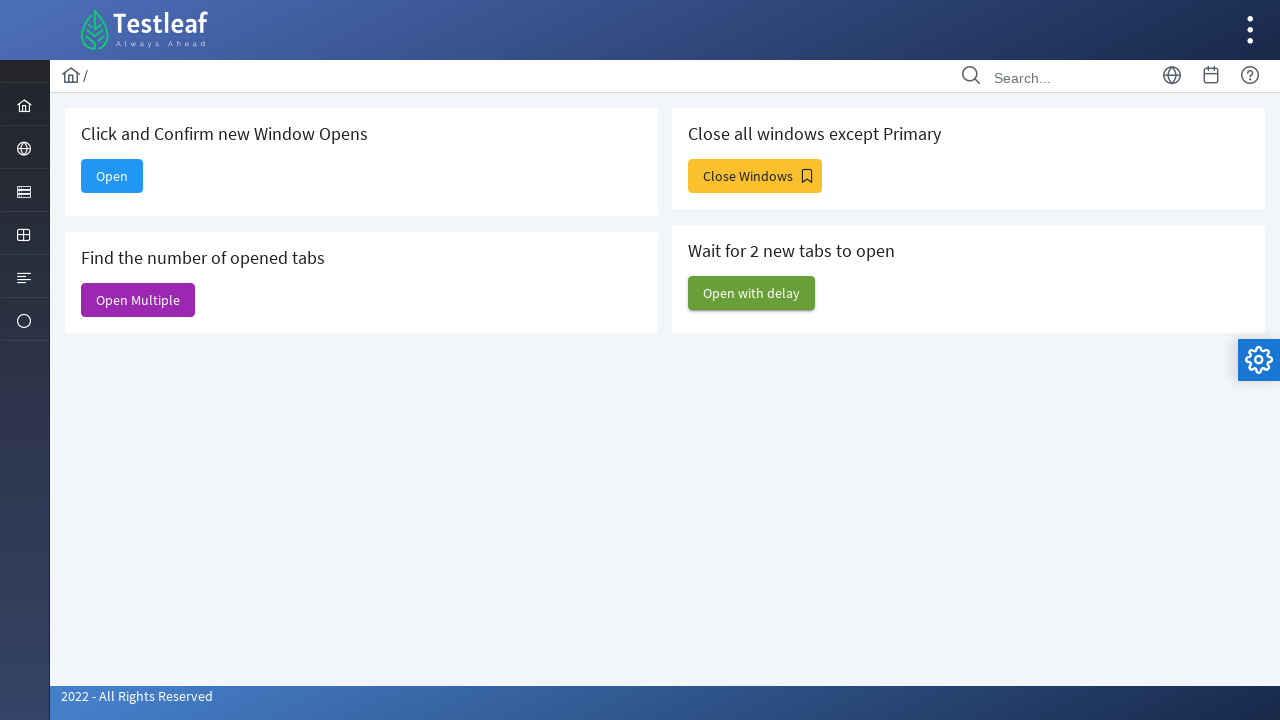

Clicked button to open new window at (112, 176) on #j_idt88\:new
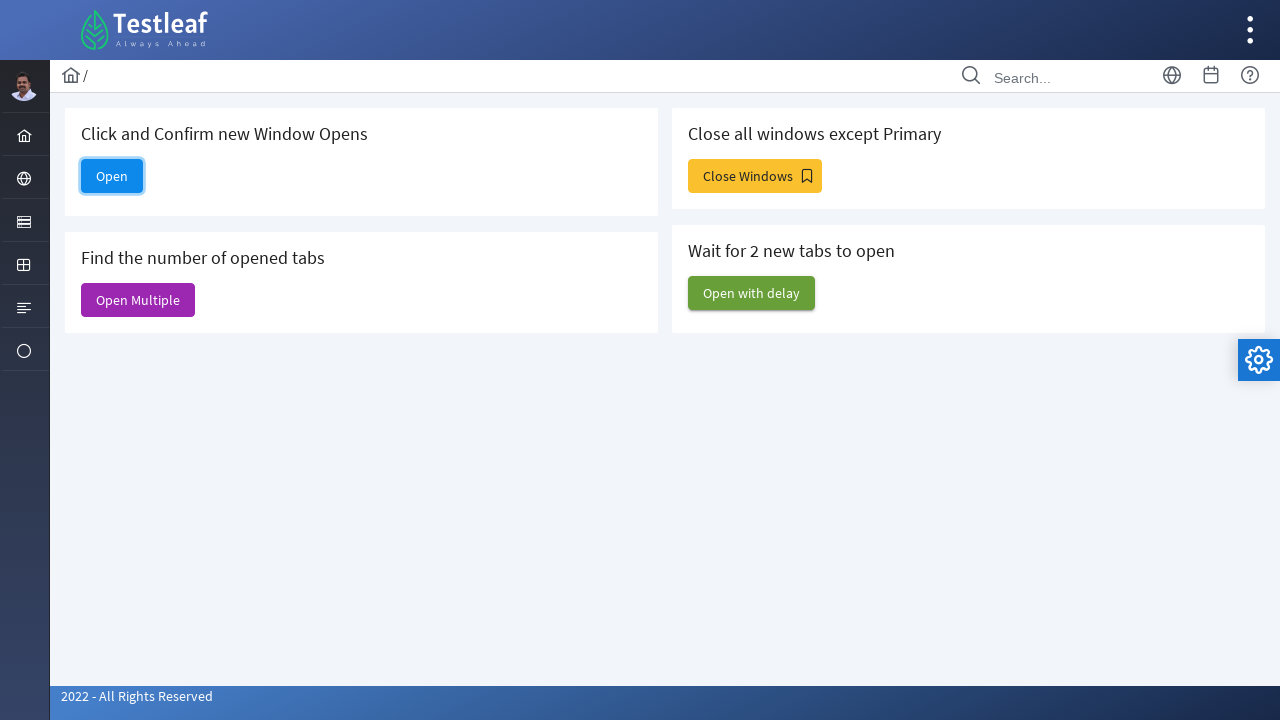

New window popup captured
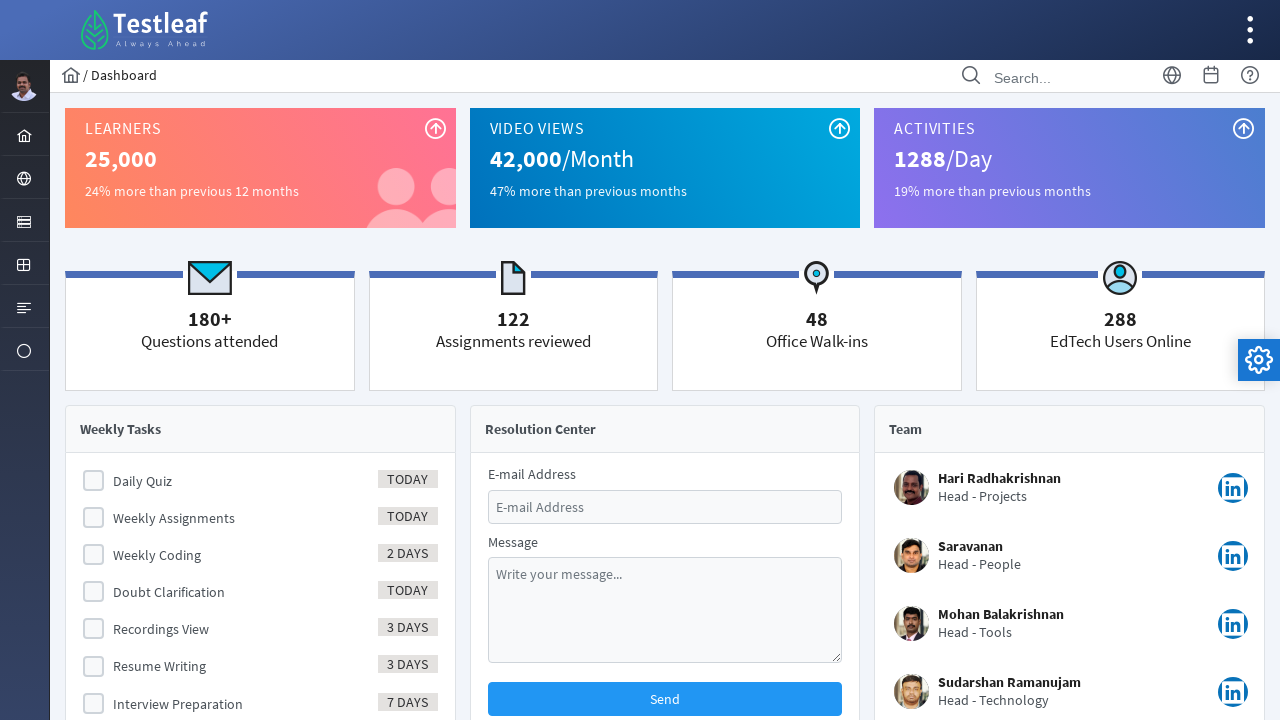

Menu element found in new window
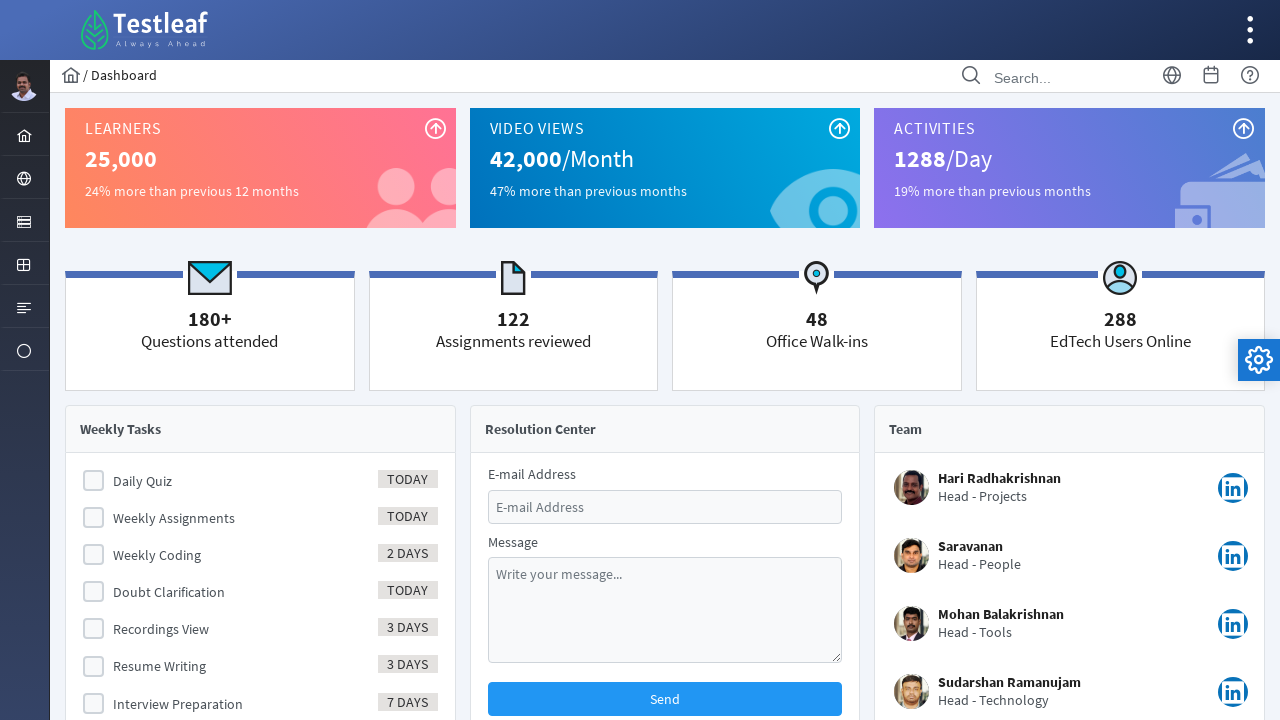

Clicked menu item at (24, 178) on #menuform\:j_idt39
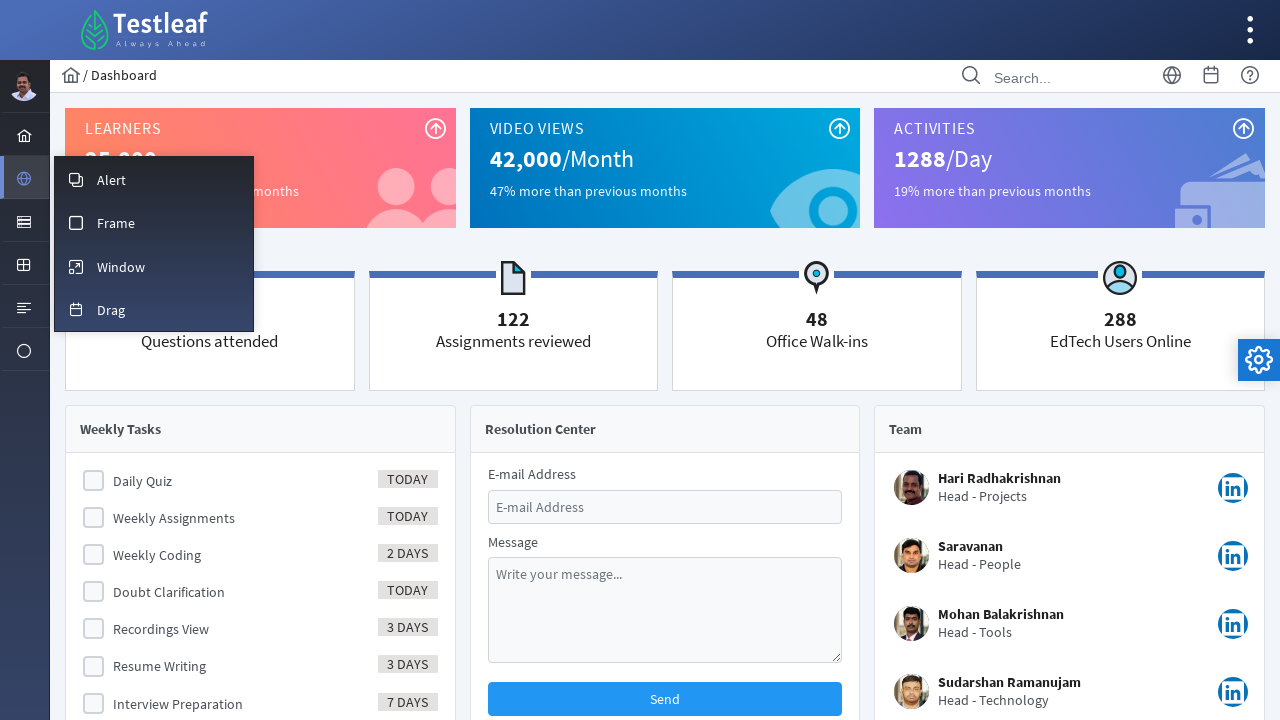

Clicked overlay menu at (154, 179) on xpath=//*[@id='menuform:m_overlay']
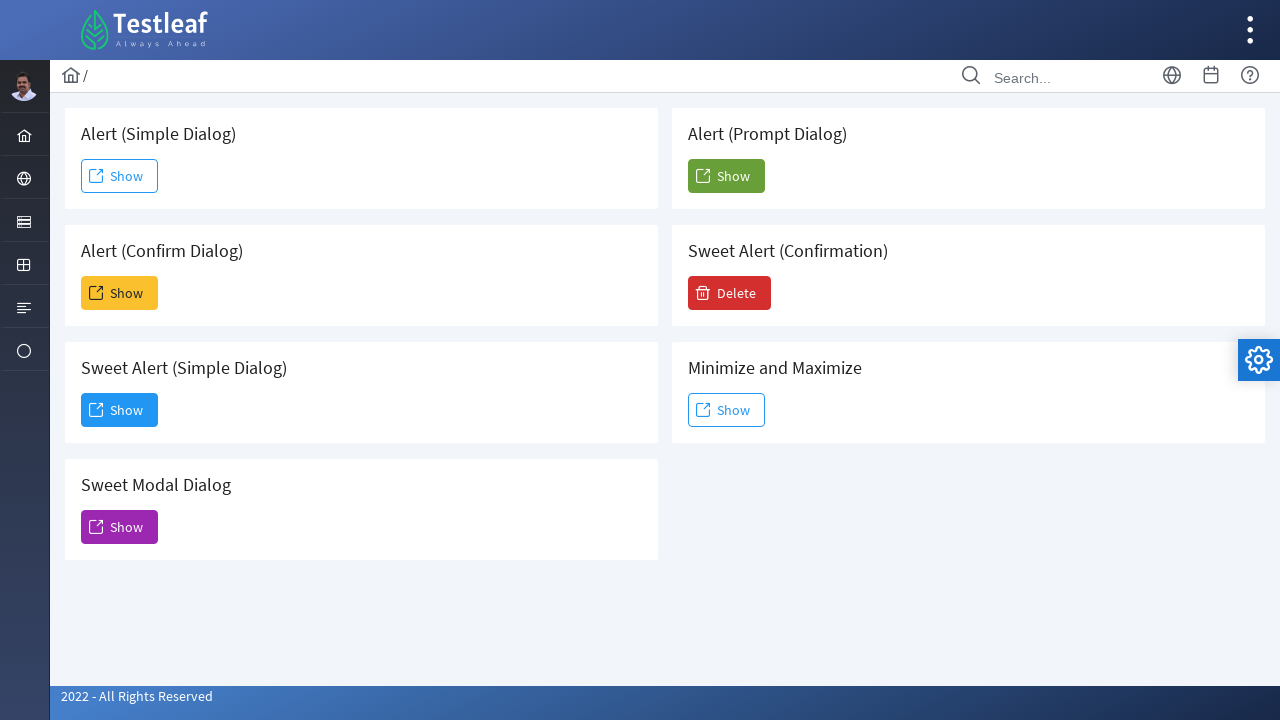

Alert element became visible
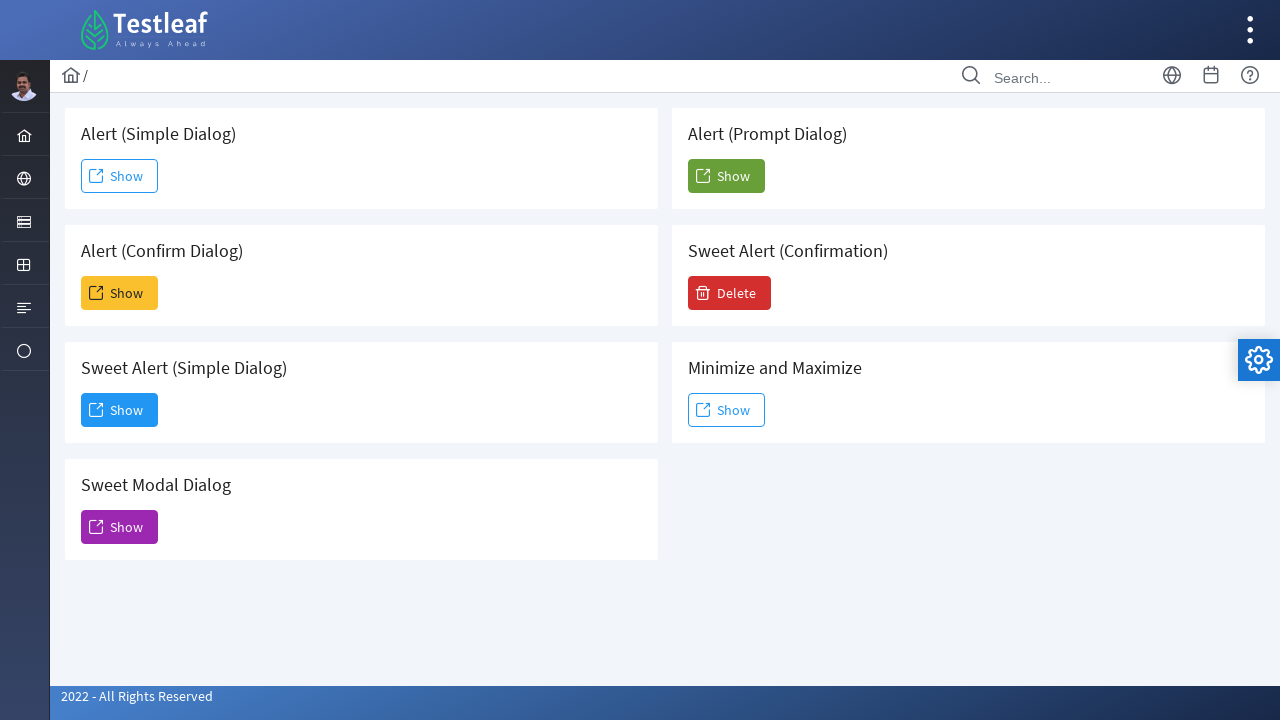

Retrieved page title: 'Alert'
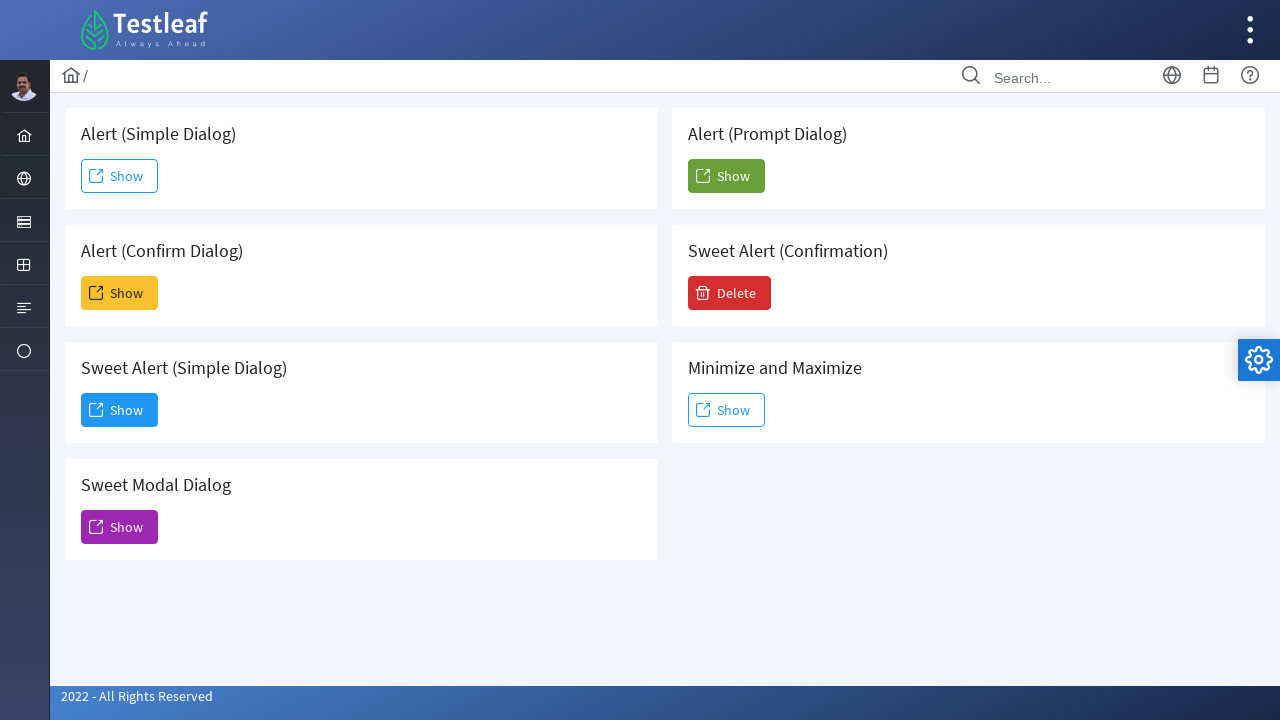

Verified page title is 'Alert'
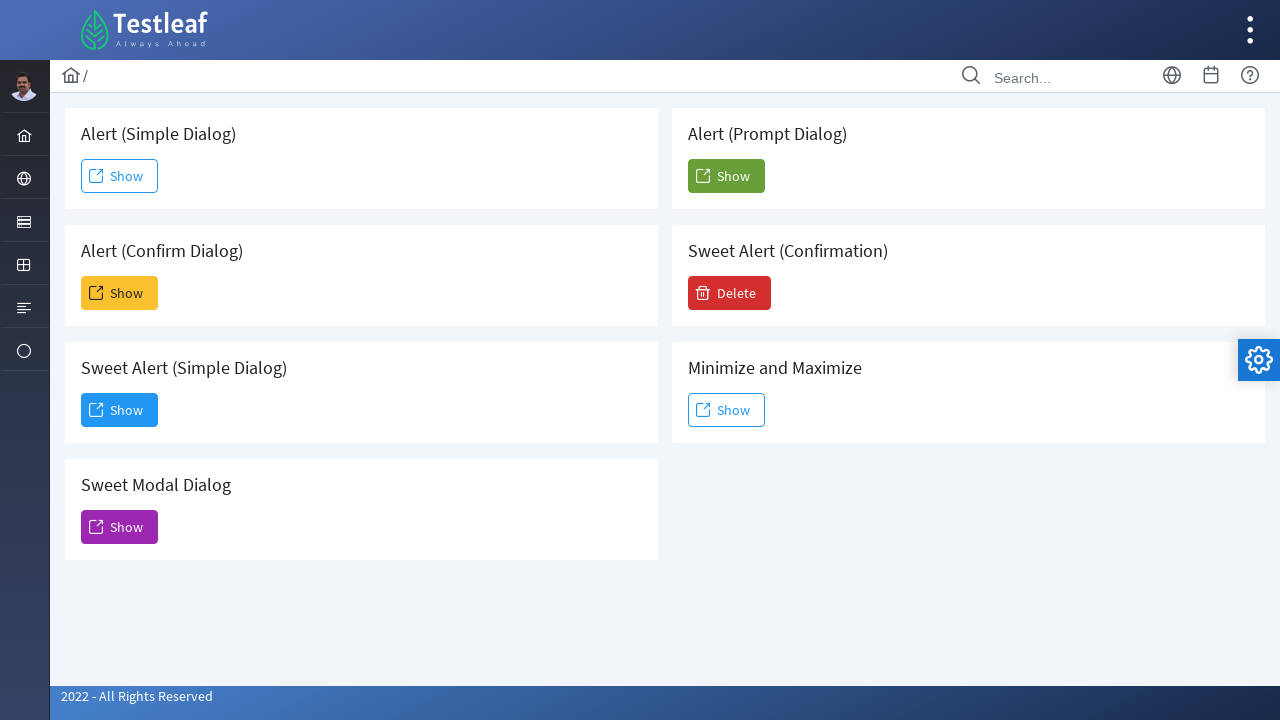

Closed new window
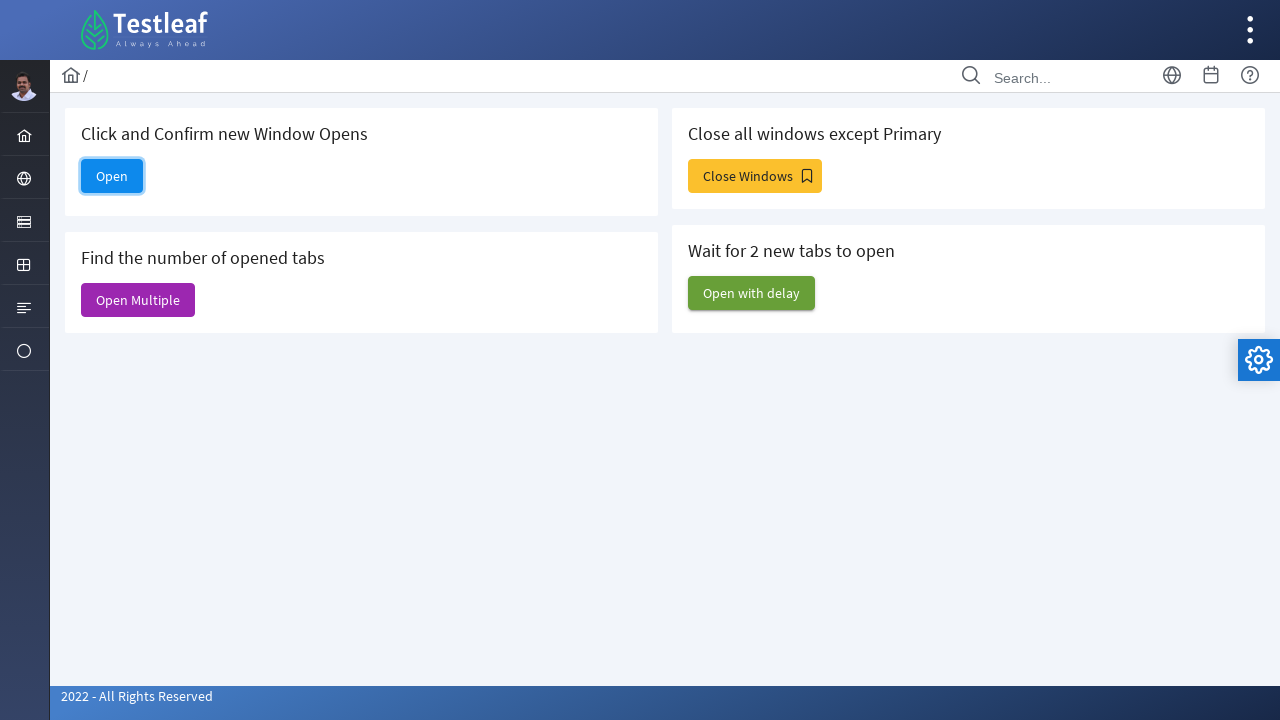

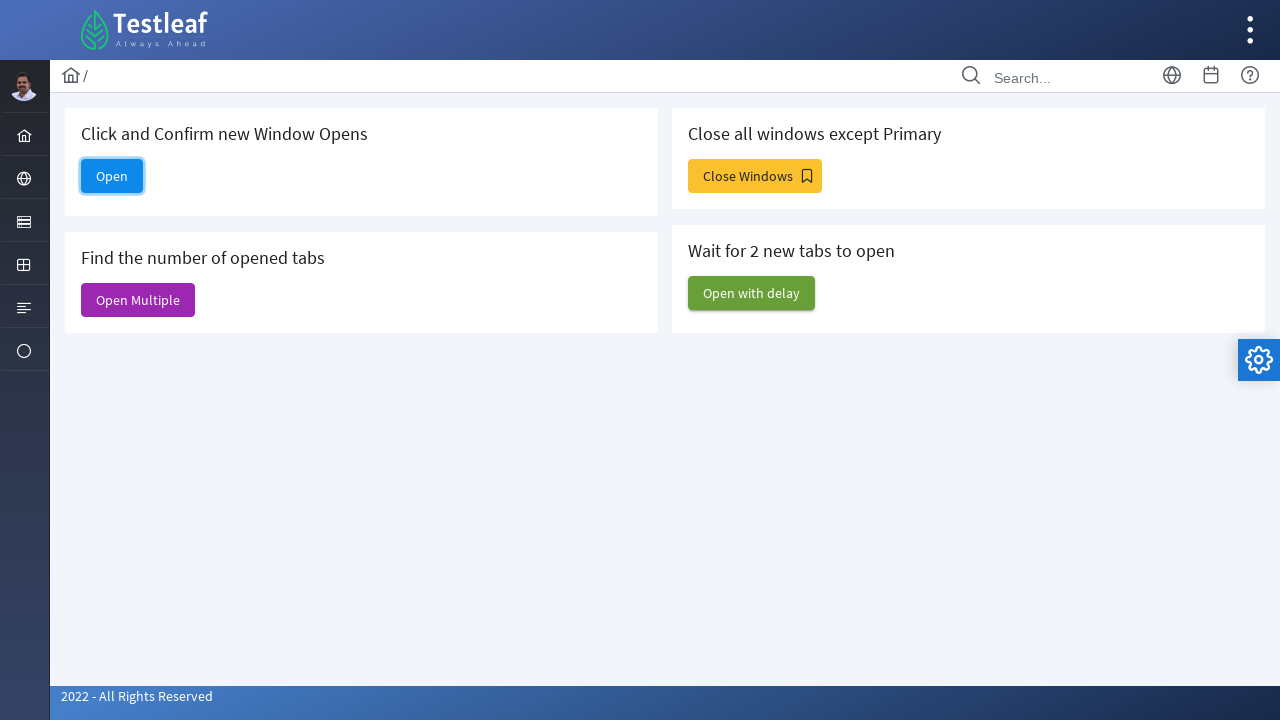